Opens the MakeMyTrip homepage and verifies it loads successfully

Starting URL: https://www.makemytrip.com/

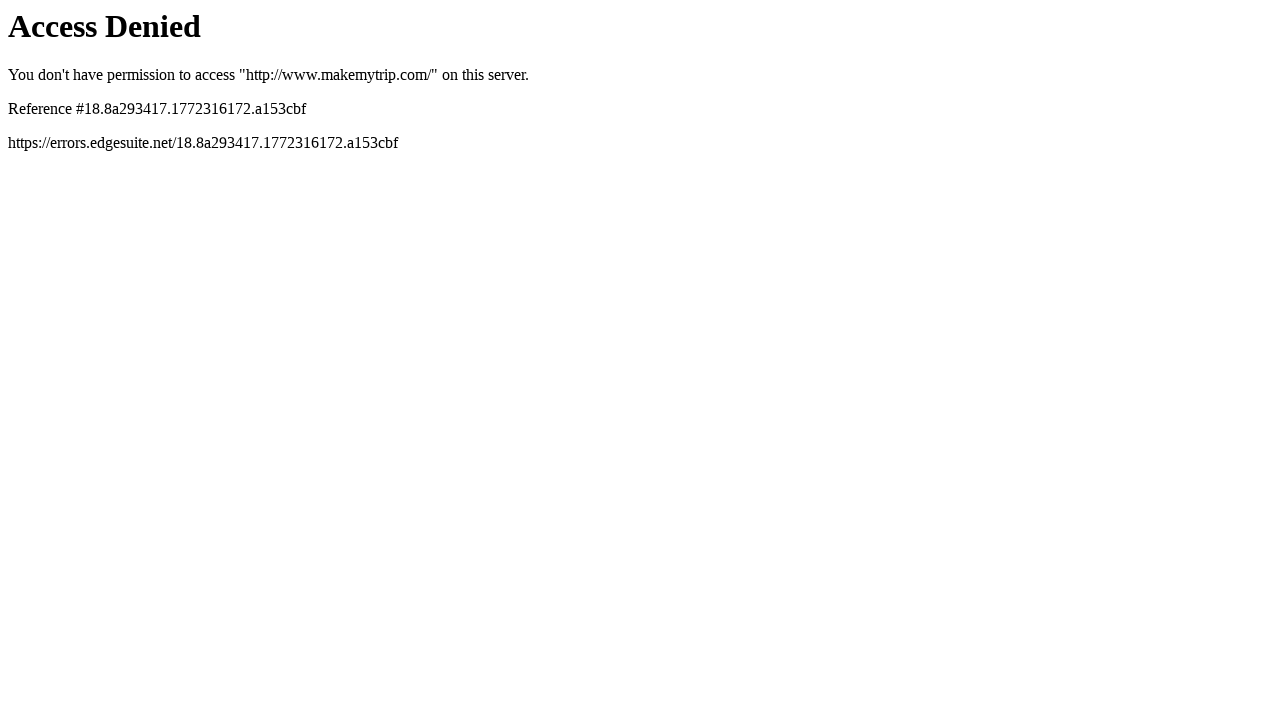

Navigated to MakeMyTrip homepage
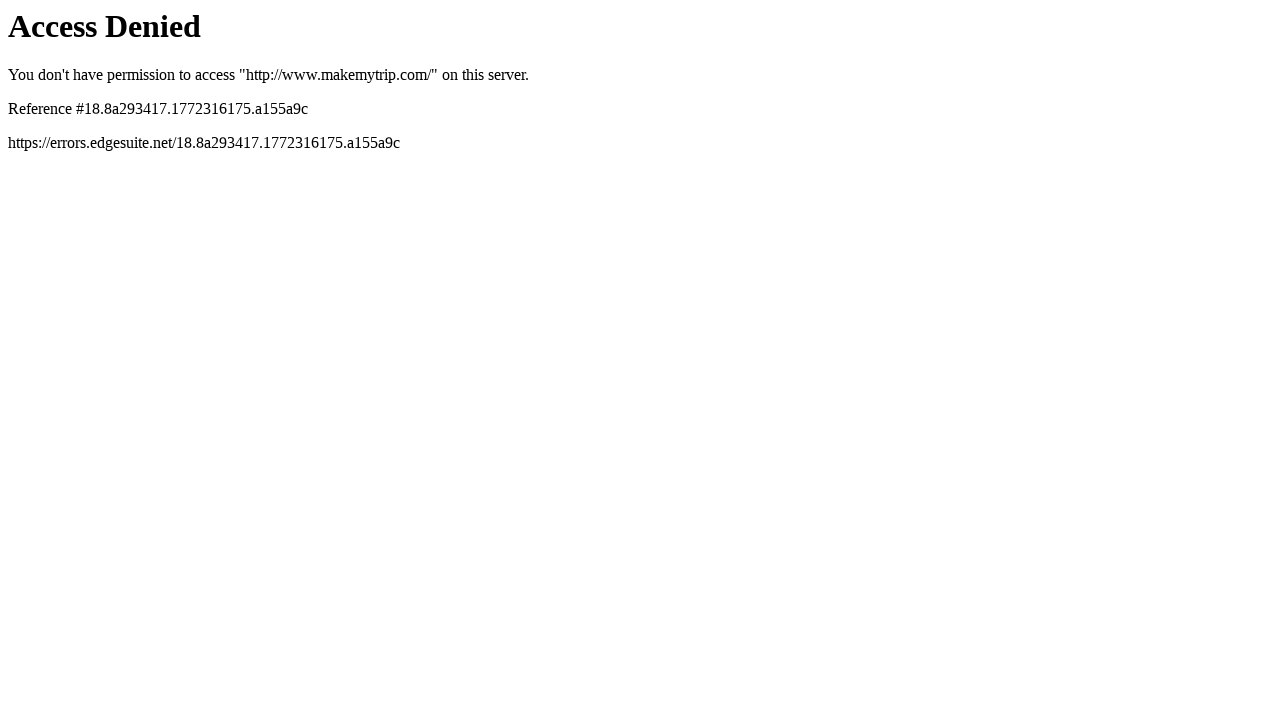

Page DOM content loaded successfully
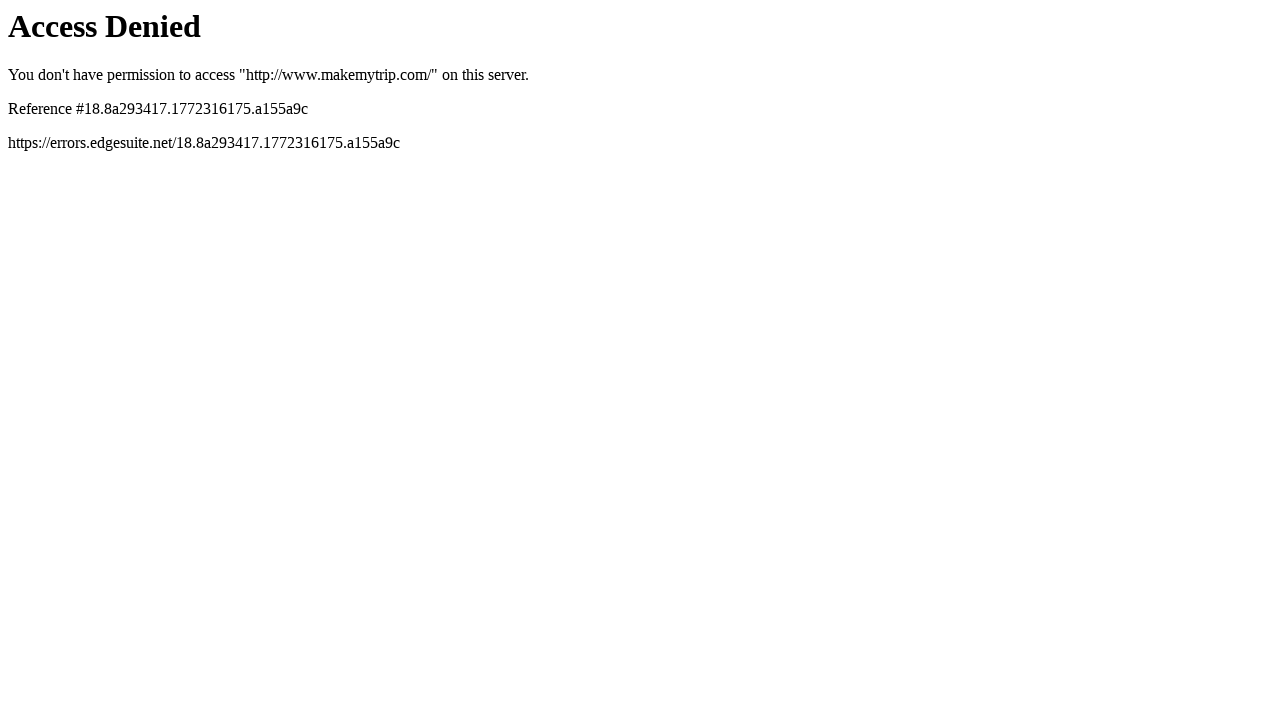

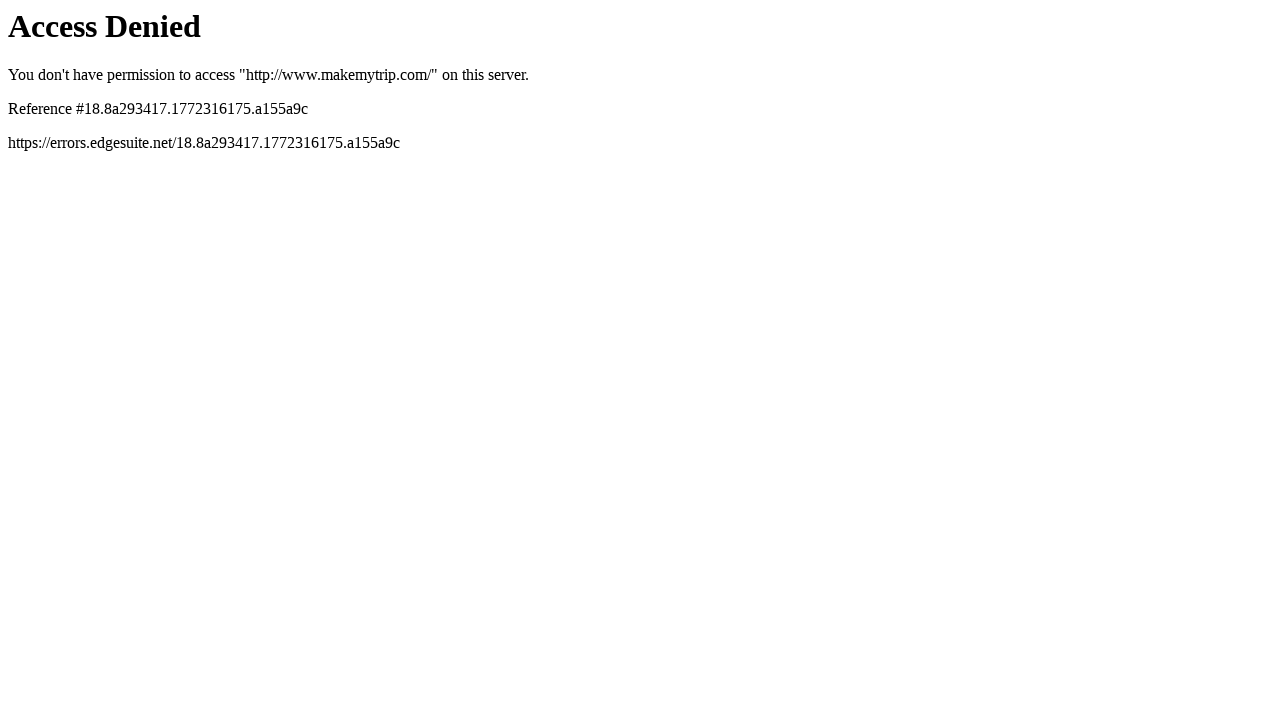